Tests the Zappos homepage search functionality by entering "Green Shoes" in the search field and submitting the form

Starting URL: https://www.zappos.com

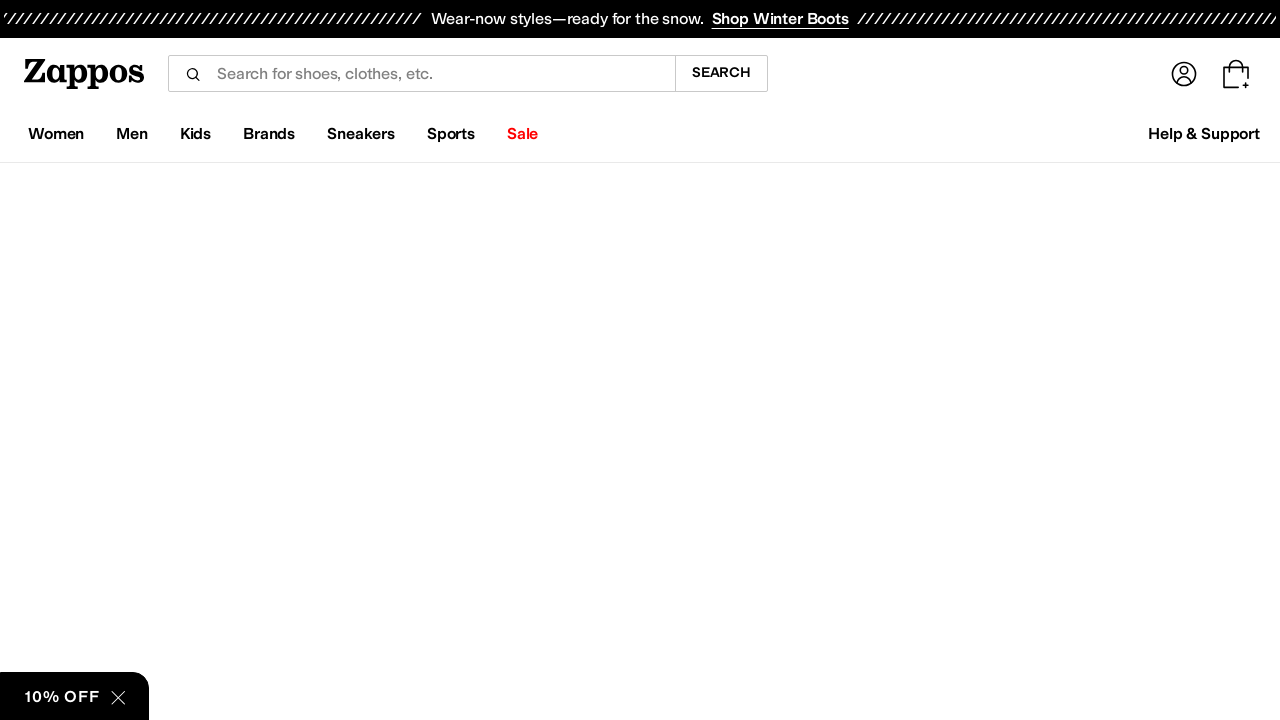

Waited for page DOM to be fully loaded
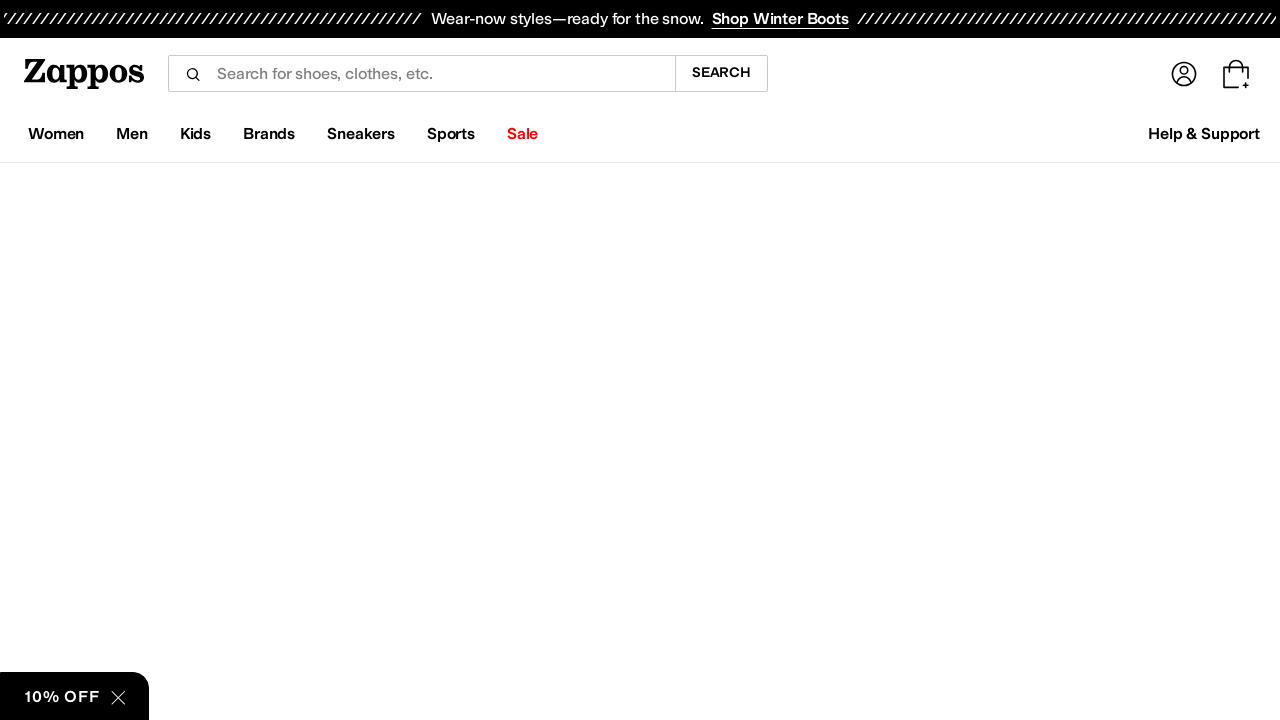

Filled search field with 'Green Shoes' on input[name='term']
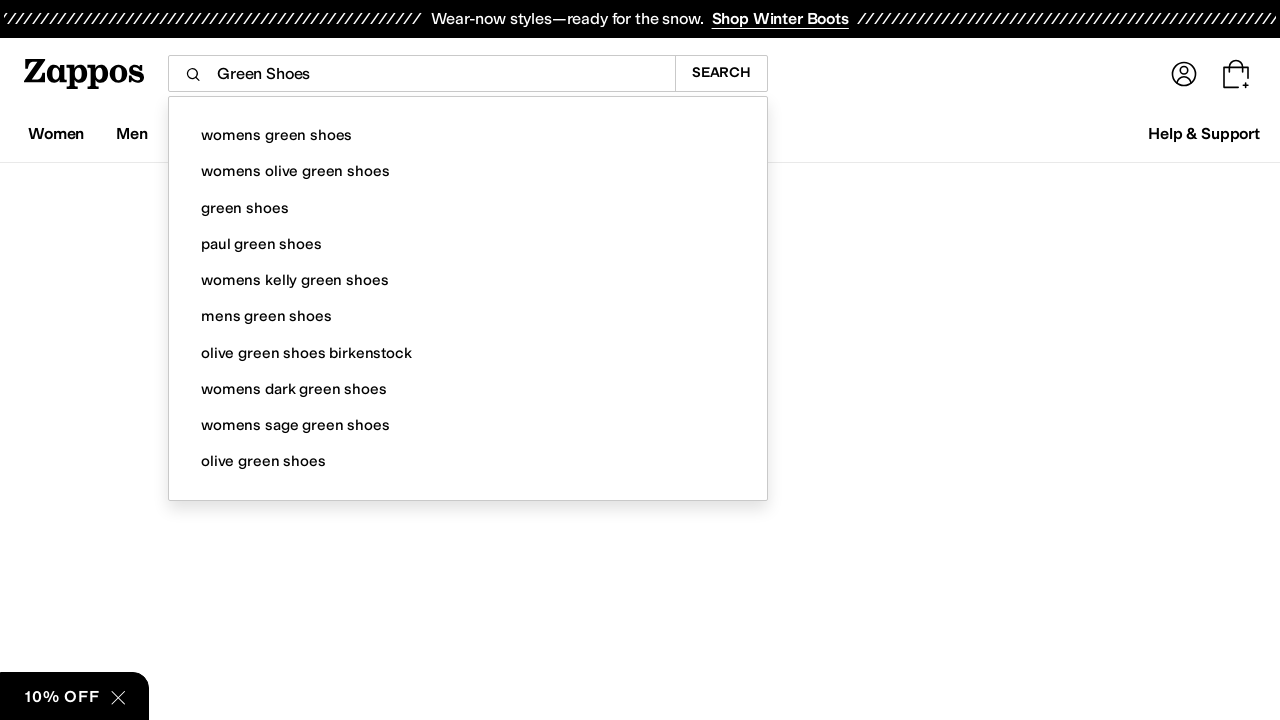

Pressed Enter to submit the search form on input[name='term']
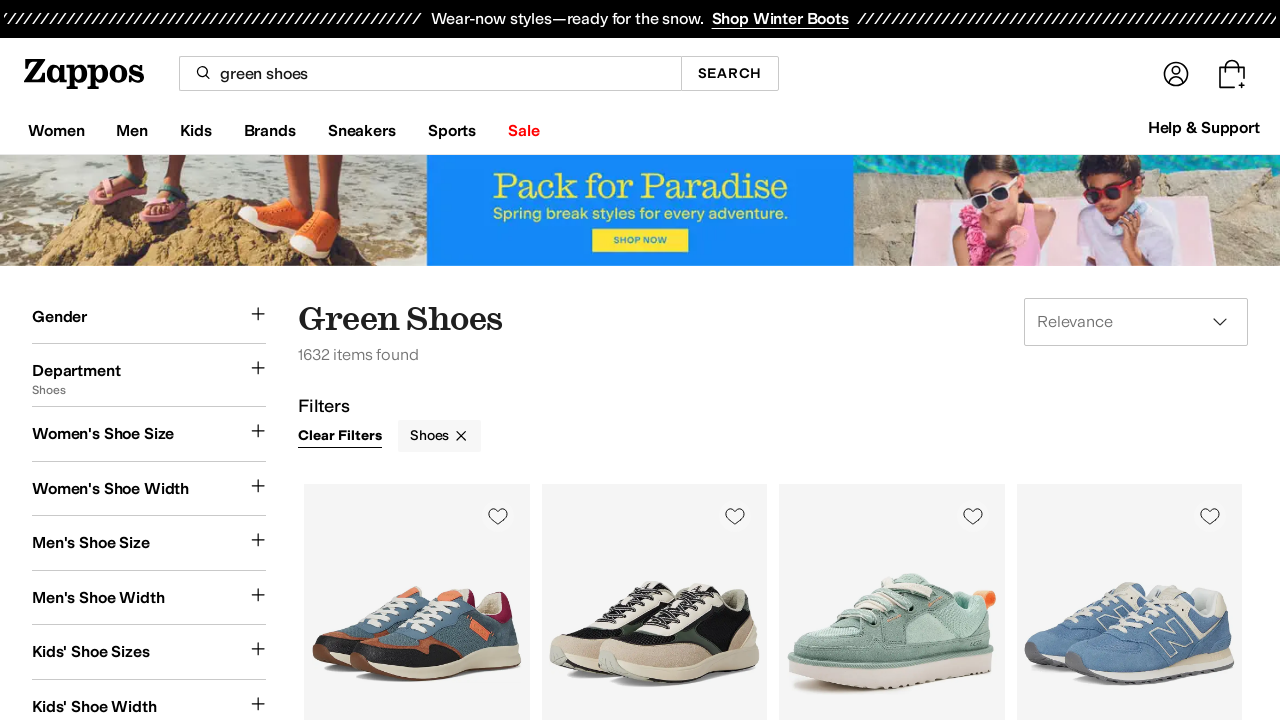

Waited for search results to load and network to be idle
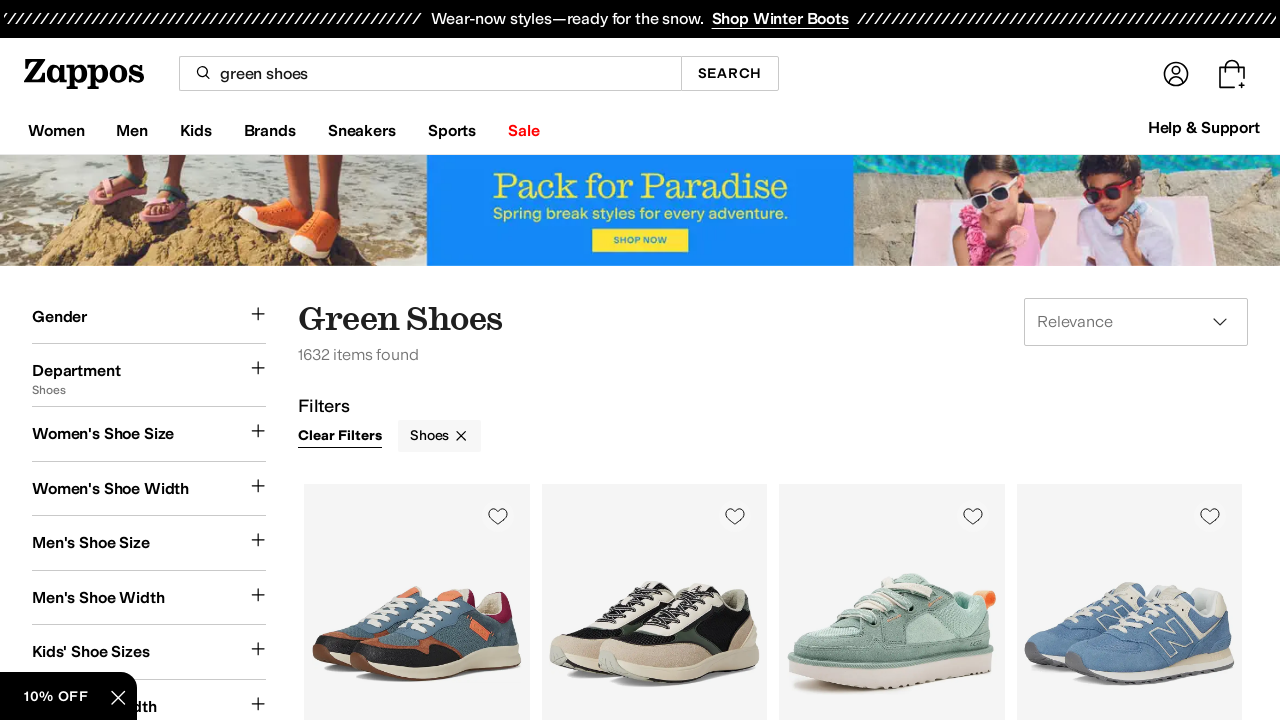

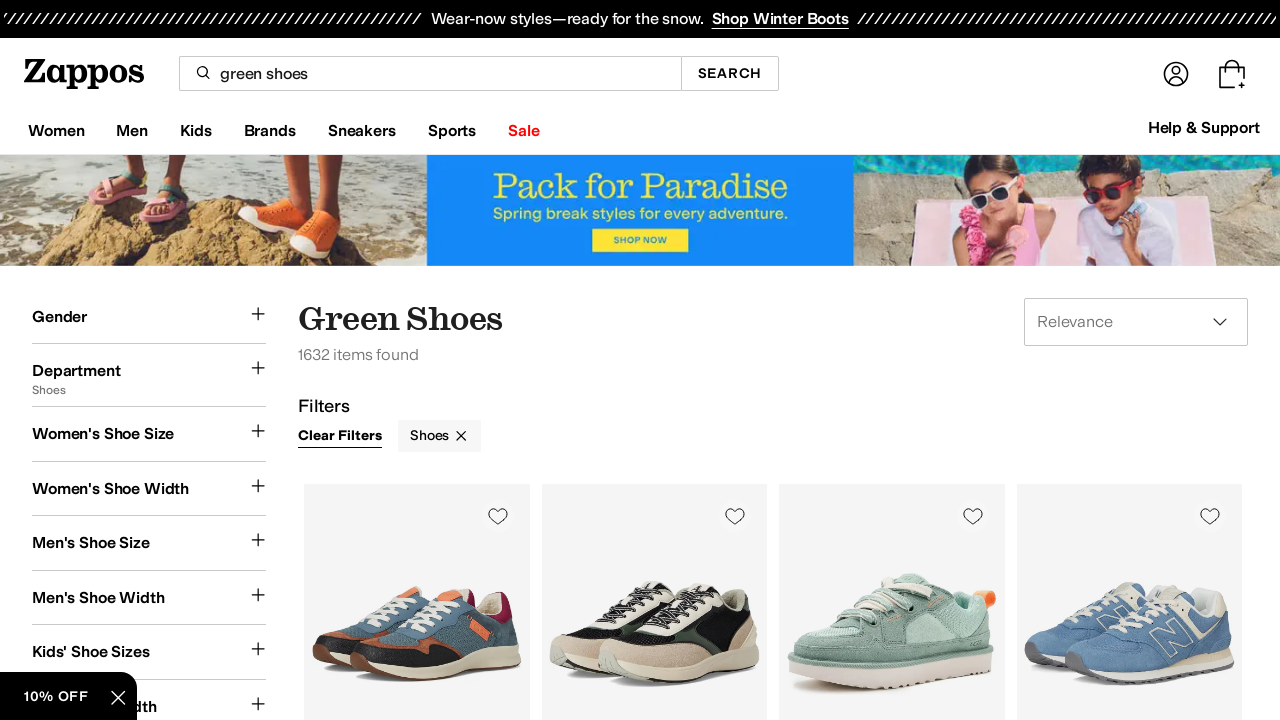